Tests dynamic loading by clicking start button and waiting for loading indicator to disappear

Starting URL: http://the-internet.herokuapp.com/dynamic_loading/2

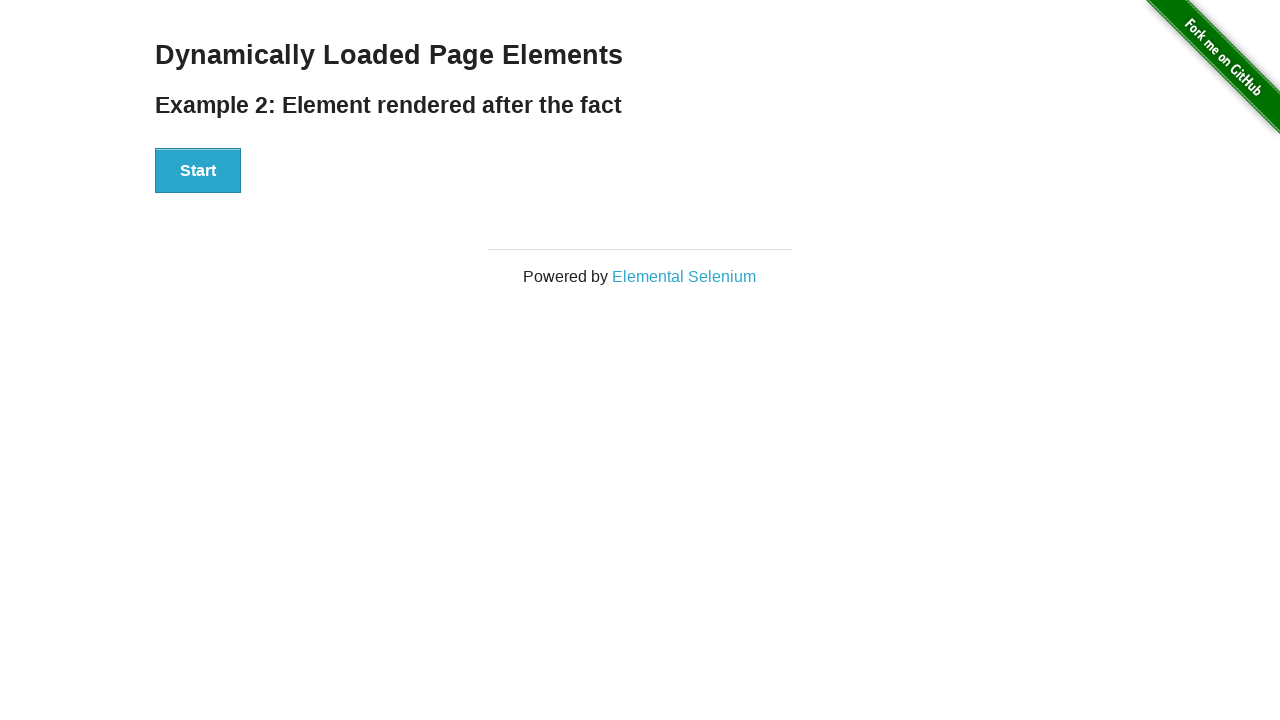

Clicked start button to begin dynamic loading at (198, 171) on #start > button
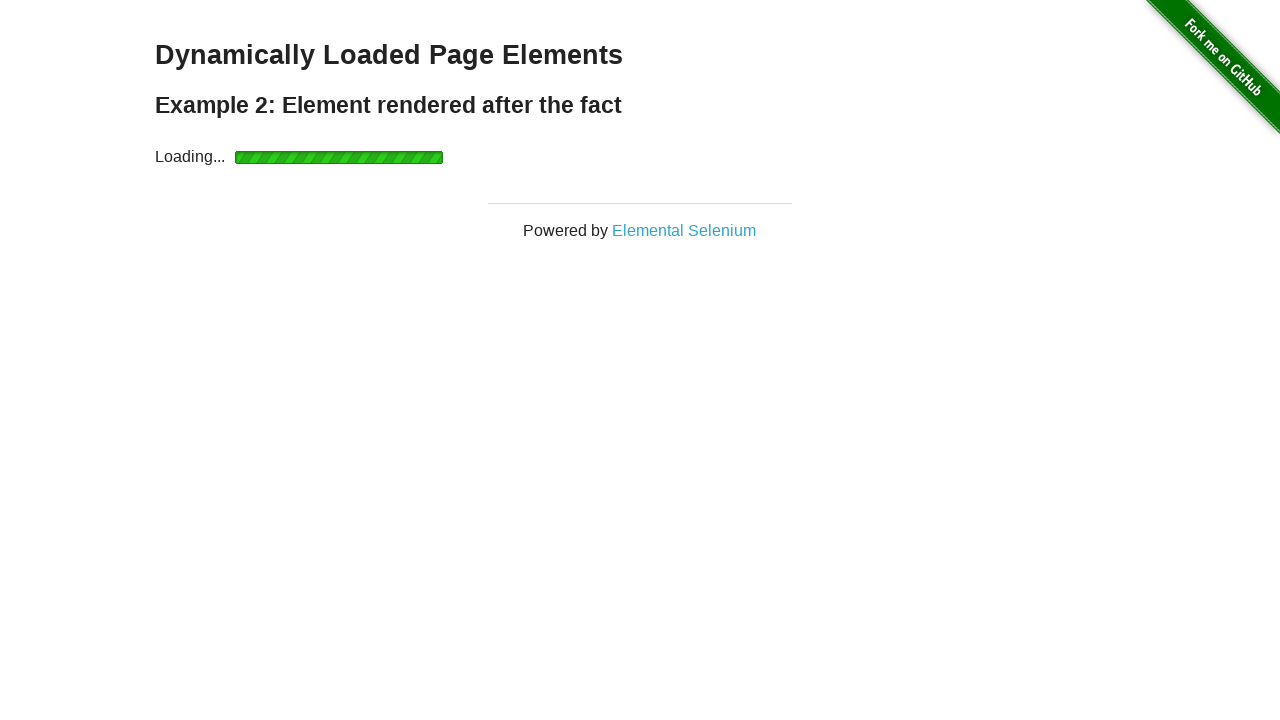

Loading indicator disappeared
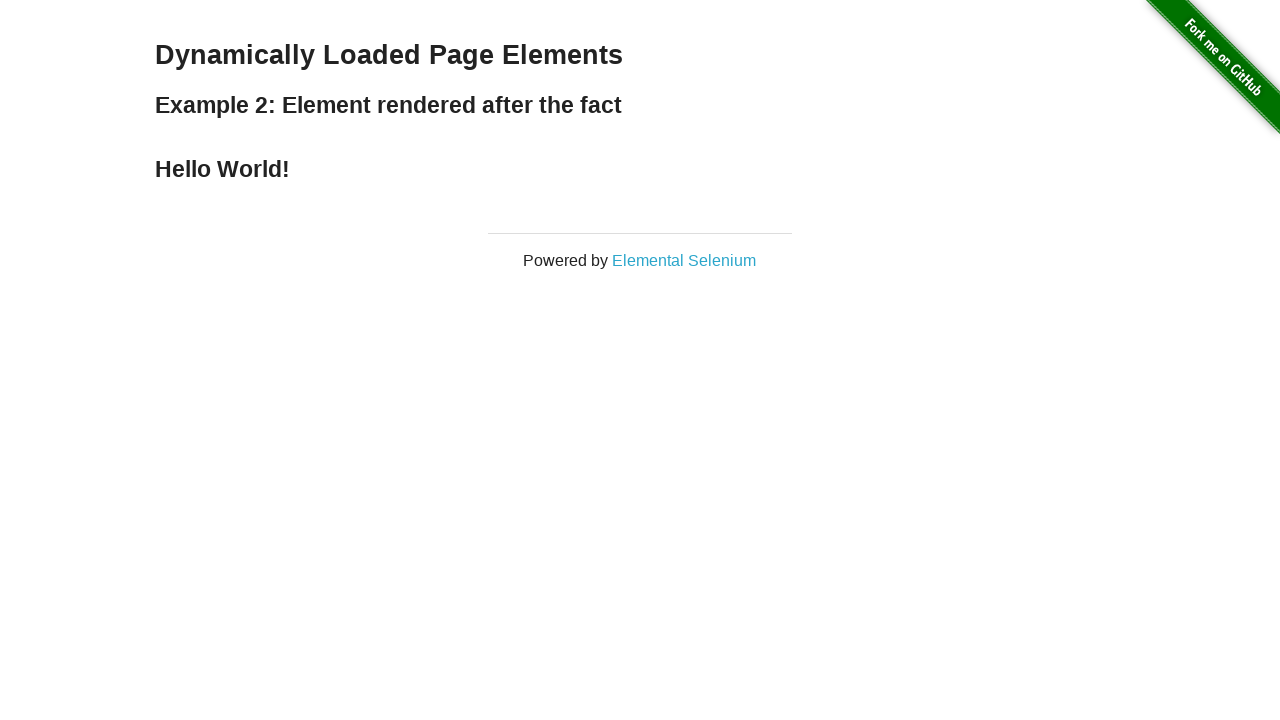

Hello World text is now visible
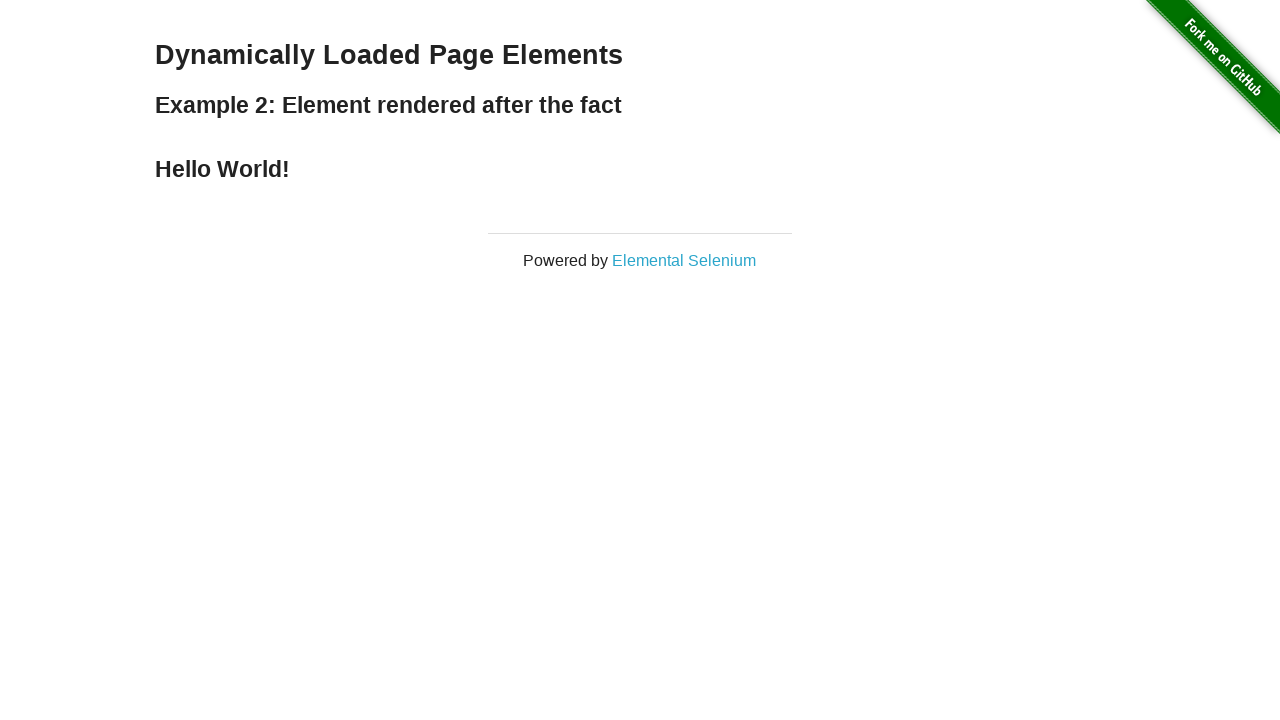

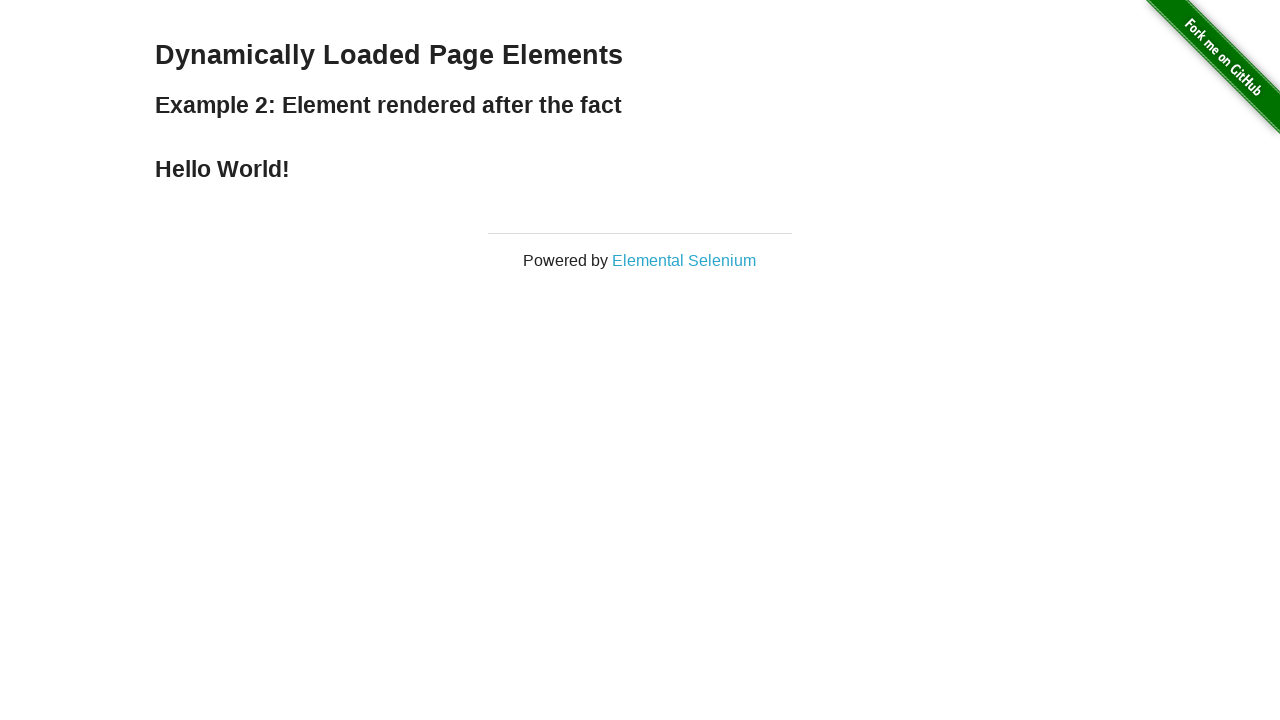